Tests Git repository search by entering a username in the input field and submitting the search

Starting URL: https://letcode.in/elements

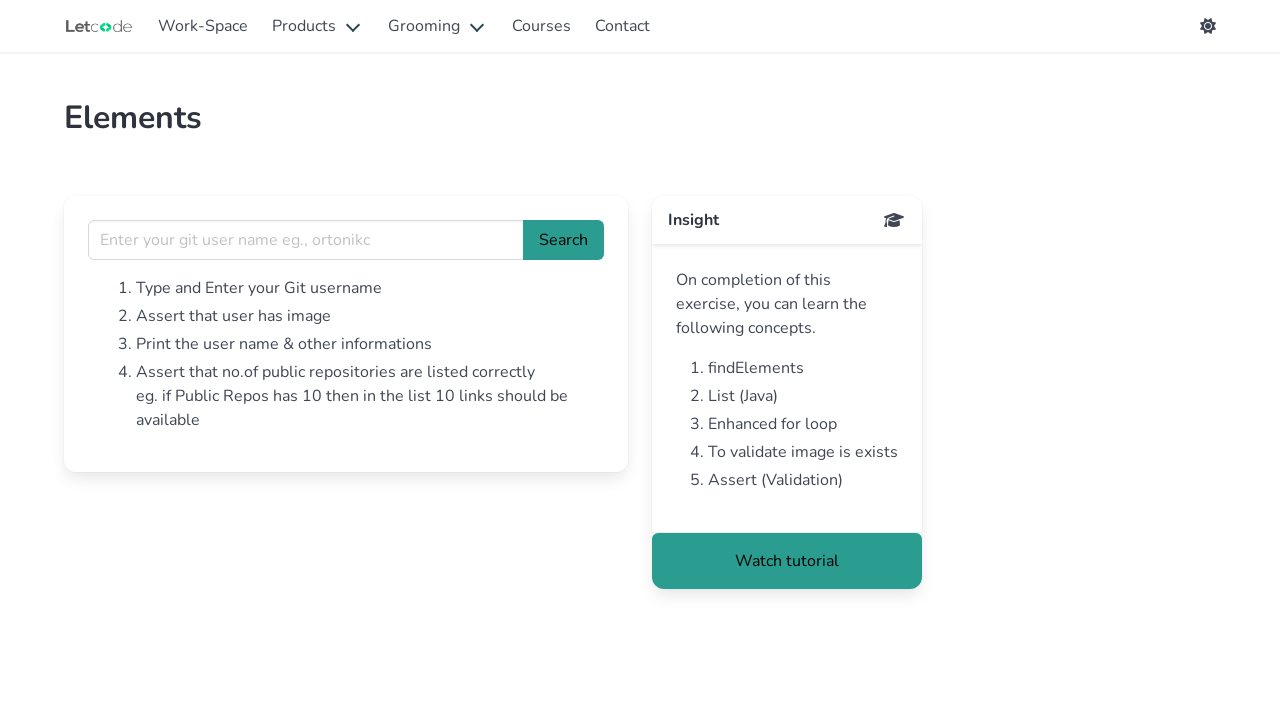

Filled username input field with 'ortonikc' on input[name='username']
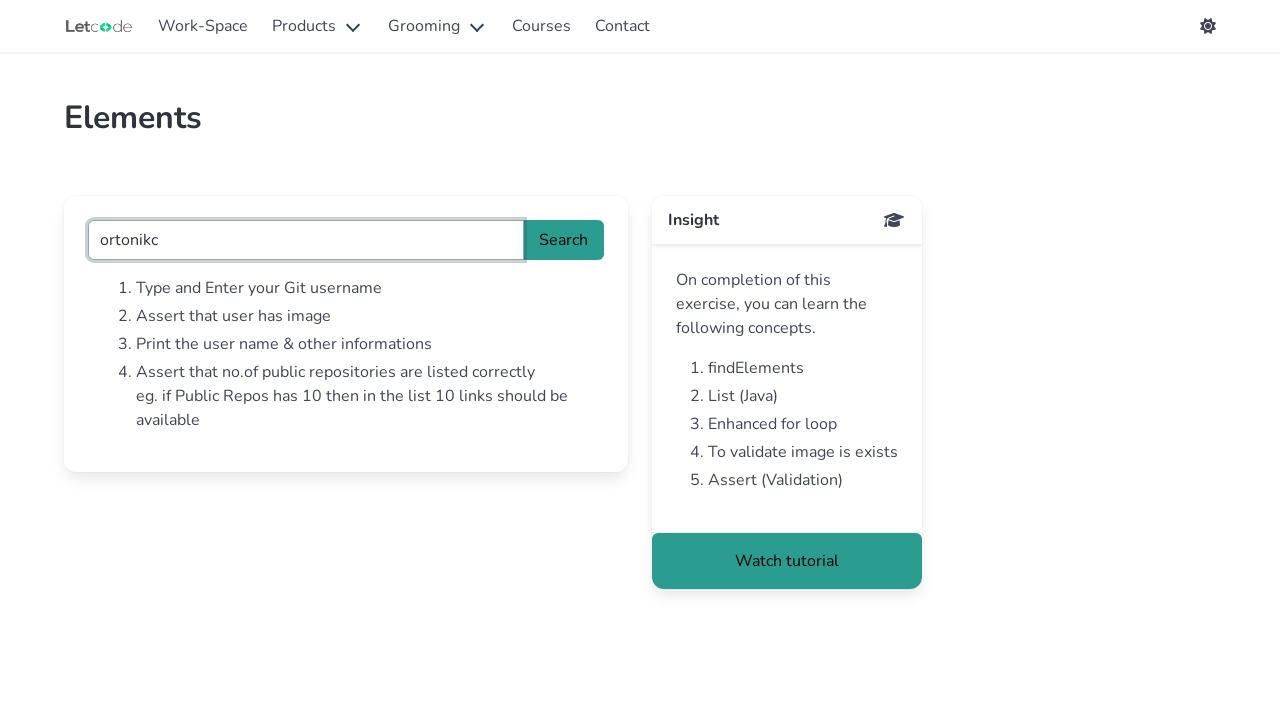

Pressed Enter to submit Git username search on input[name='username']
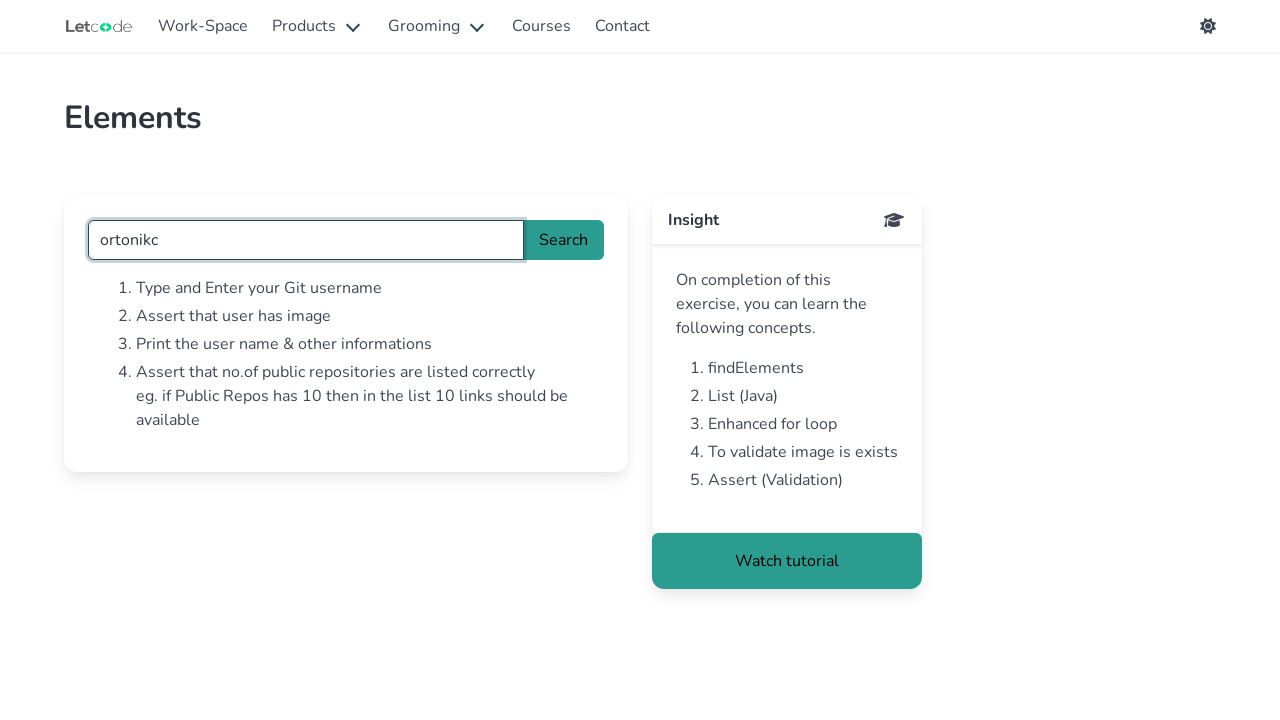

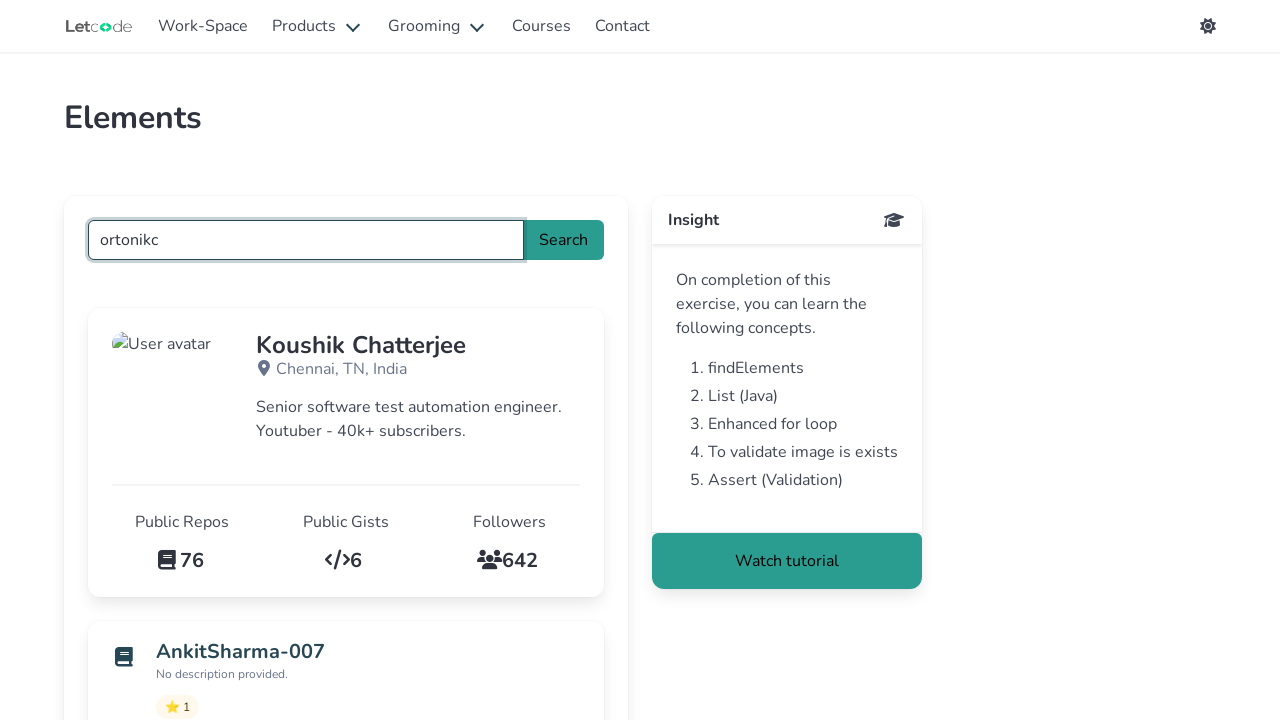